Tests login functionality on a page with dynamic attributes by filling username and password fields and clicking the login button

Starting URL: https://v1.training-support.net/selenium/dynamic-attributes

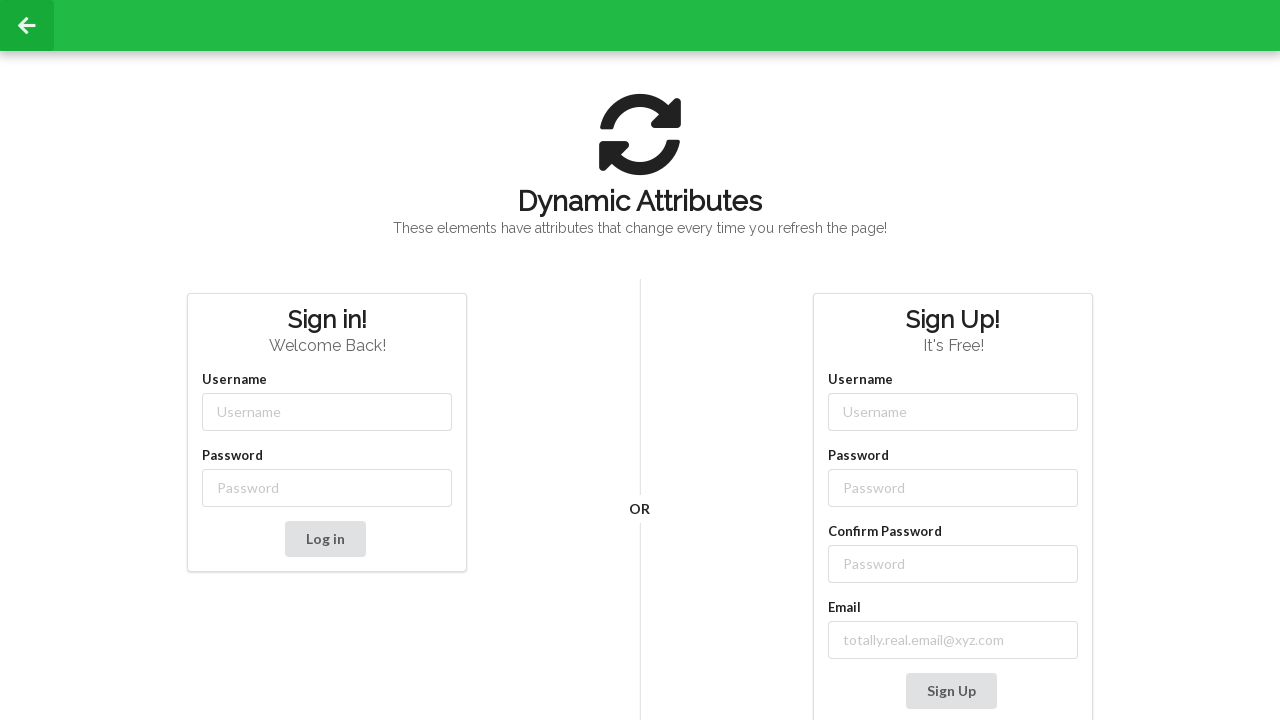

Filled username field with 'admin' using dynamic XPath selector on //button[text()='Log in']/preceding::input[@placeholder='Username']
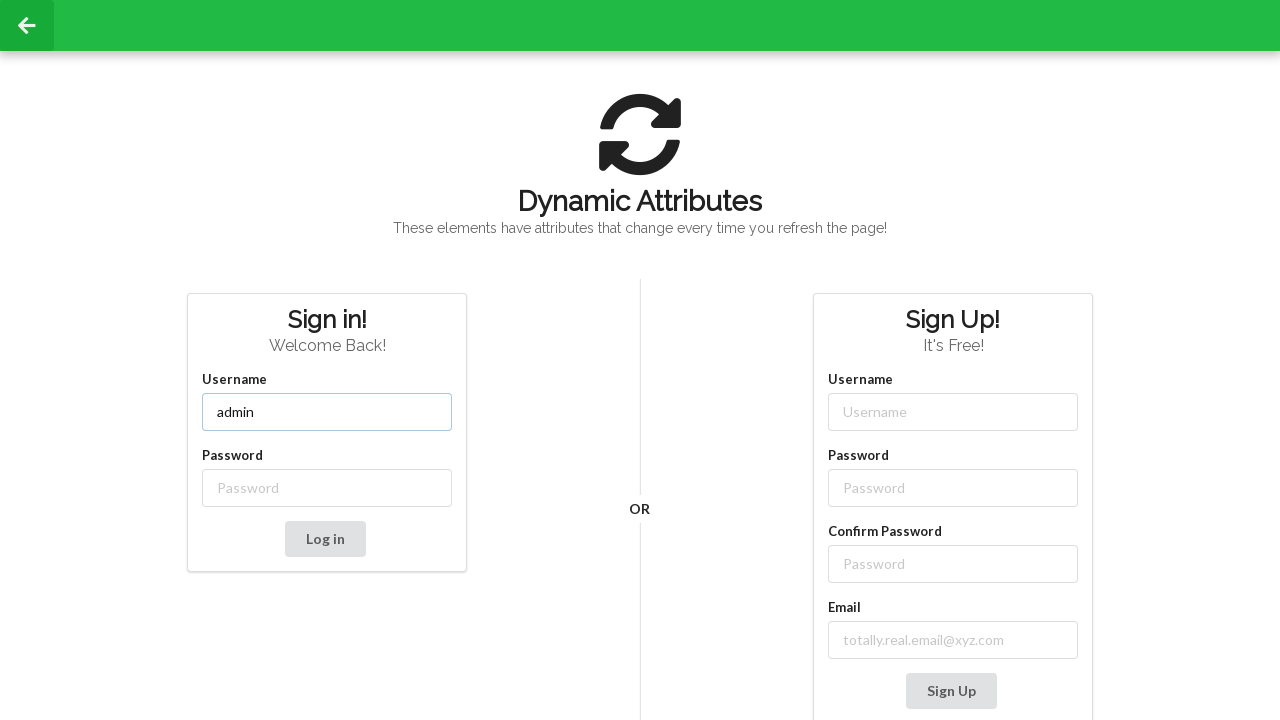

Filled password field with 'password' using dynamic XPath selector on //button[text()='Log in']/preceding::input[@placeholder='Password']
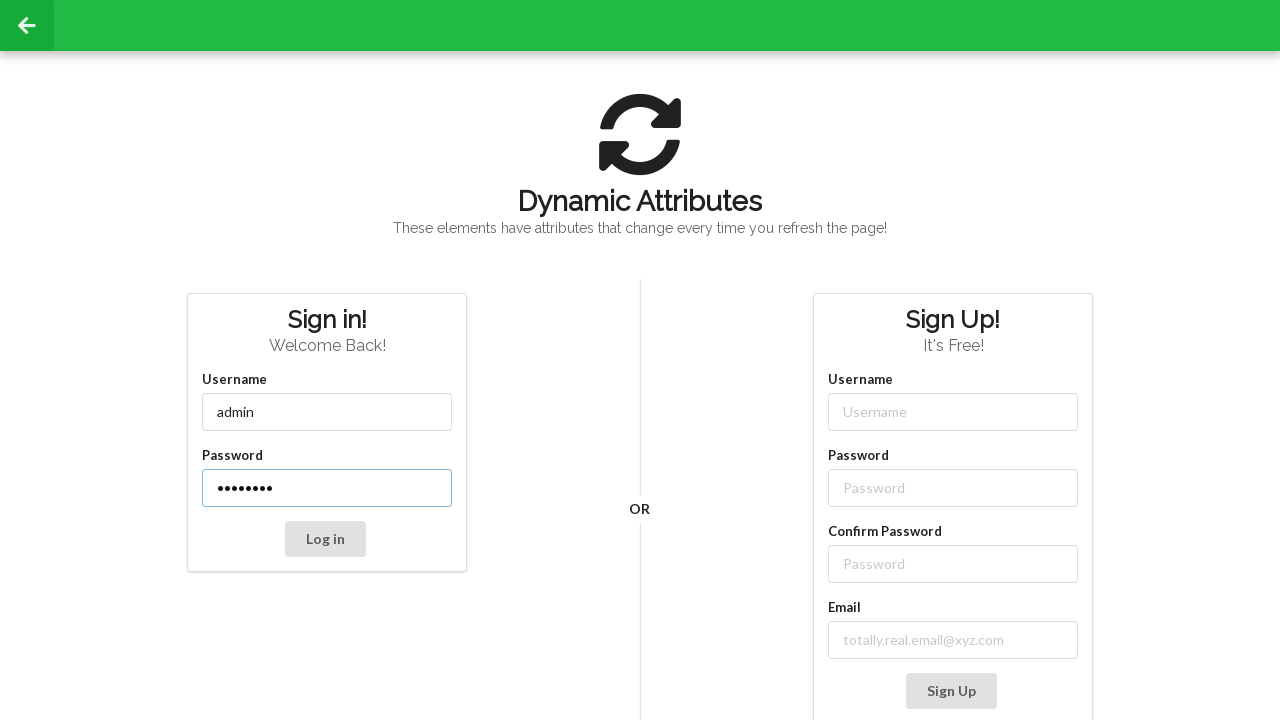

Clicked Log in button at (325, 539) on xpath=//button[text()='Log in']
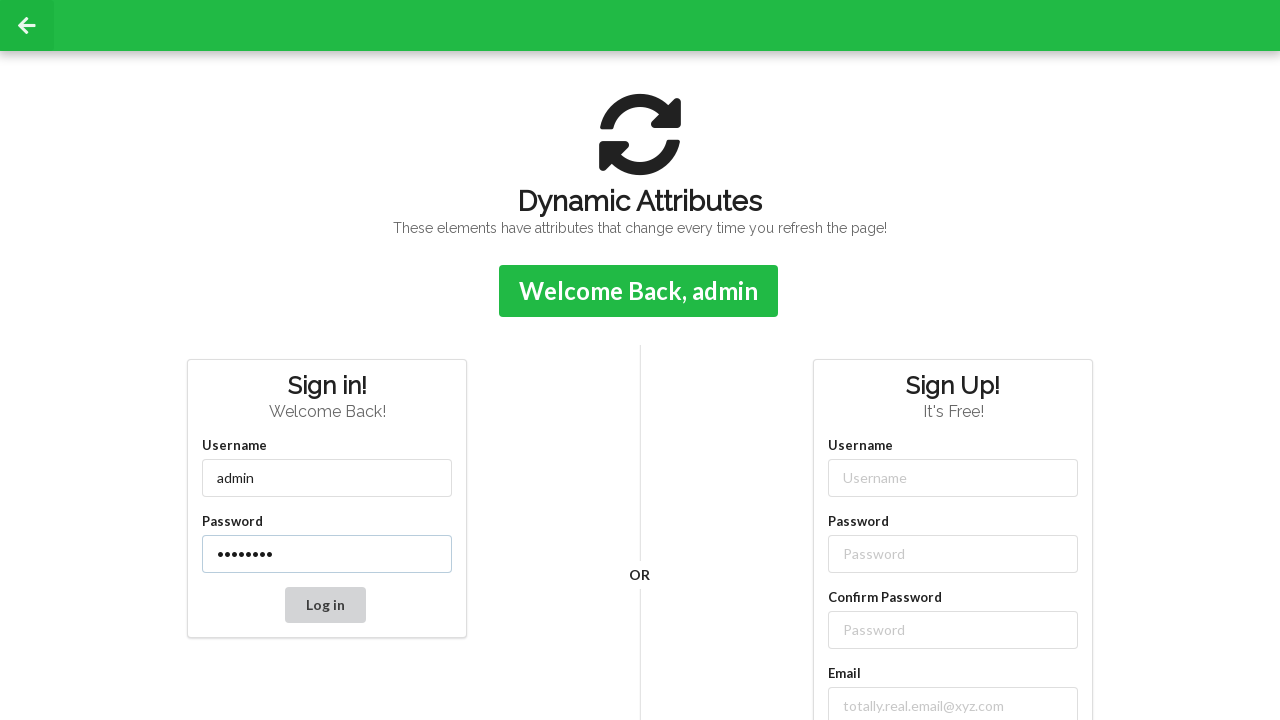

Confirmation message appeared after login
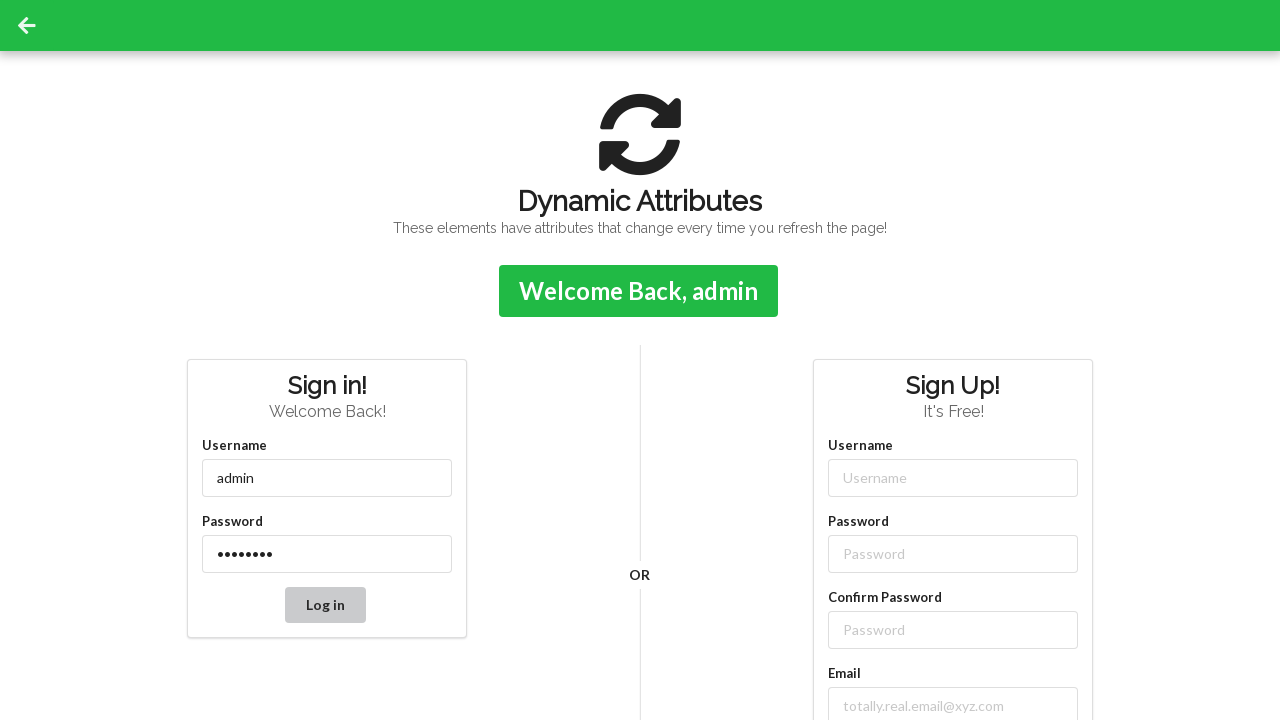

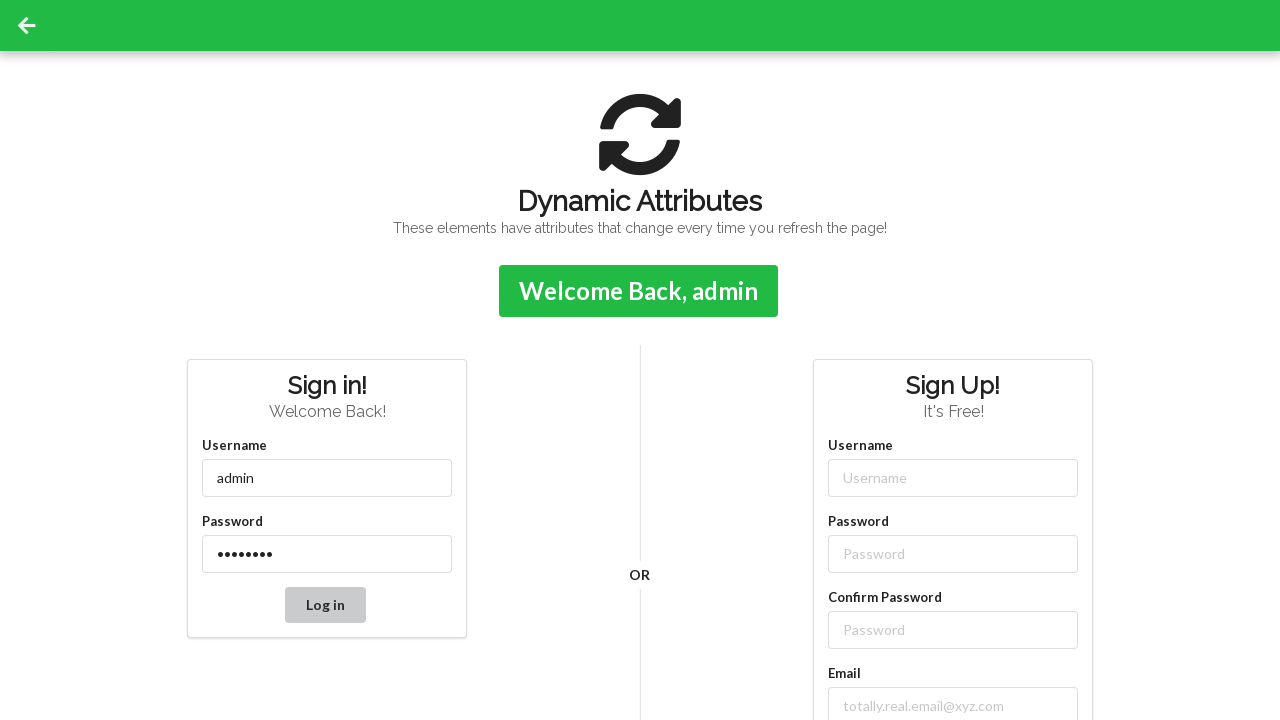